Tests that submitting the shipping form without filling required fields triggers a validation alert message.

Starting URL: https://testerbud.com/practice-ecommerece-website

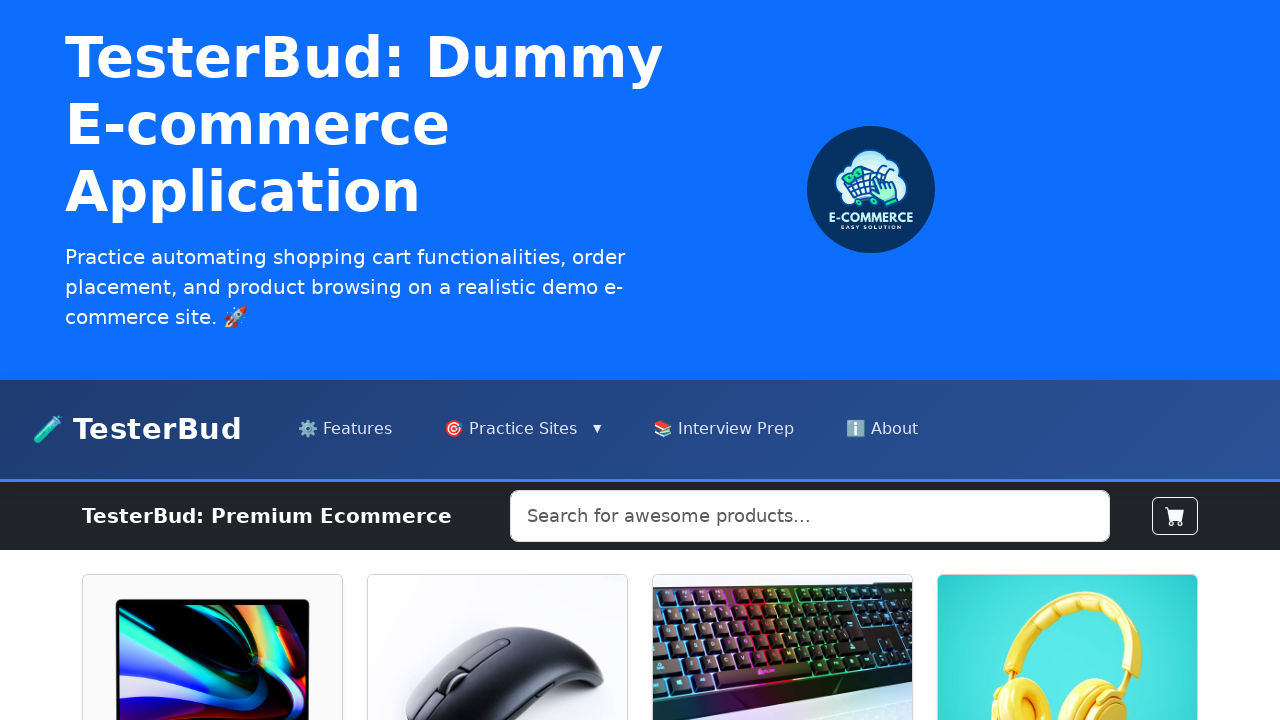

Filled quantity field with 10 for product 5 on #quantity-5
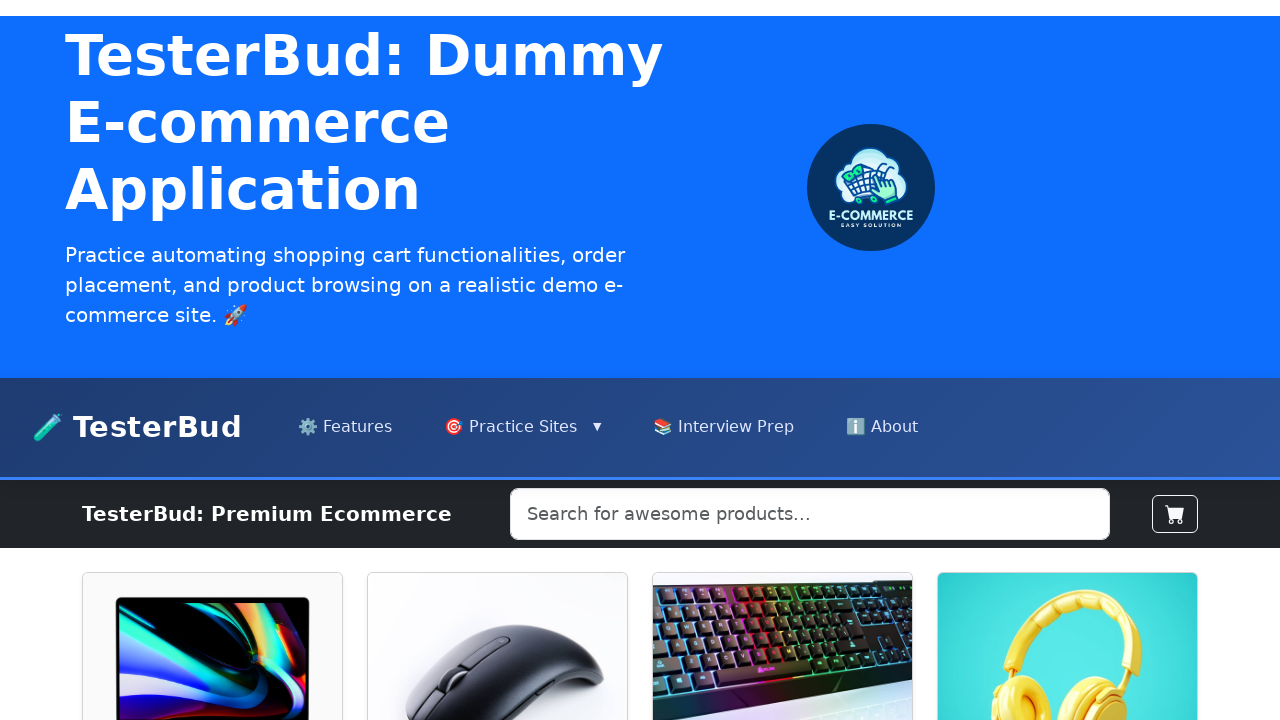

Clicked add to cart button for product 5 at (158, 361) on div:nth-child(5) > .h-100 > .d-flex.flex-column > .mt-auto > .btn
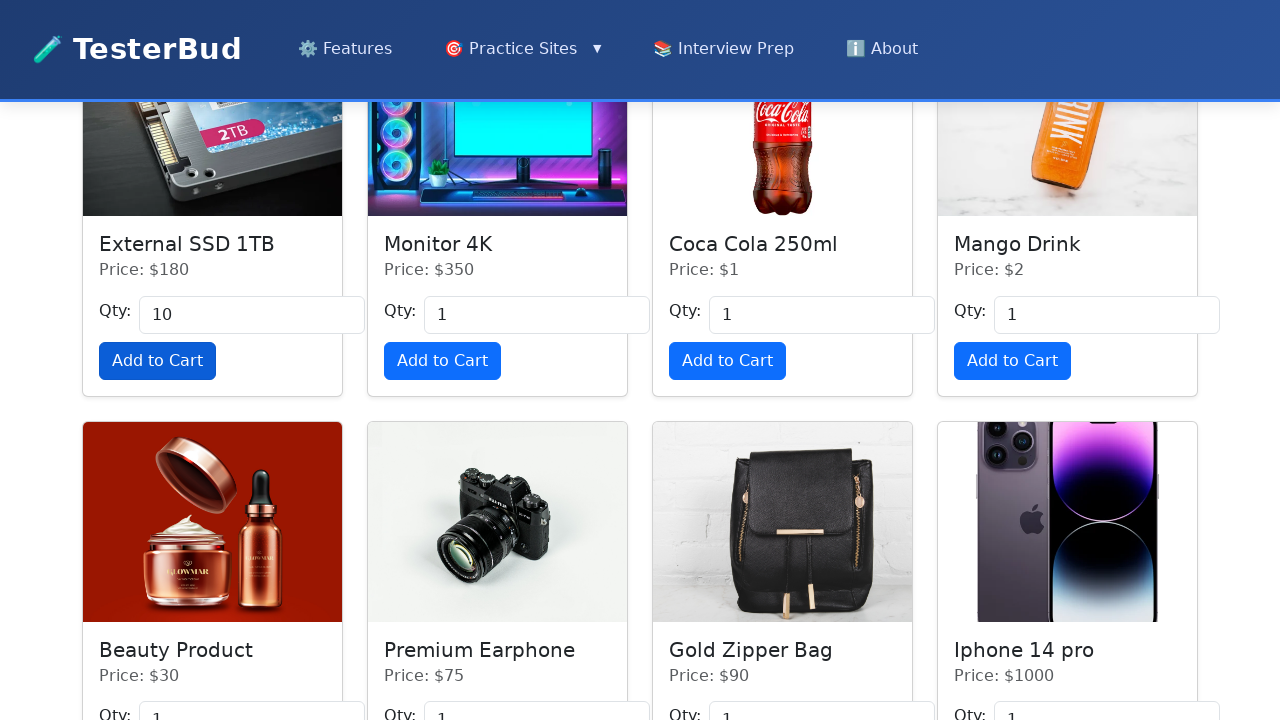

Clicked cart button showing quantity 10 at (1175, 361) on internal:role=button[name="10"i]
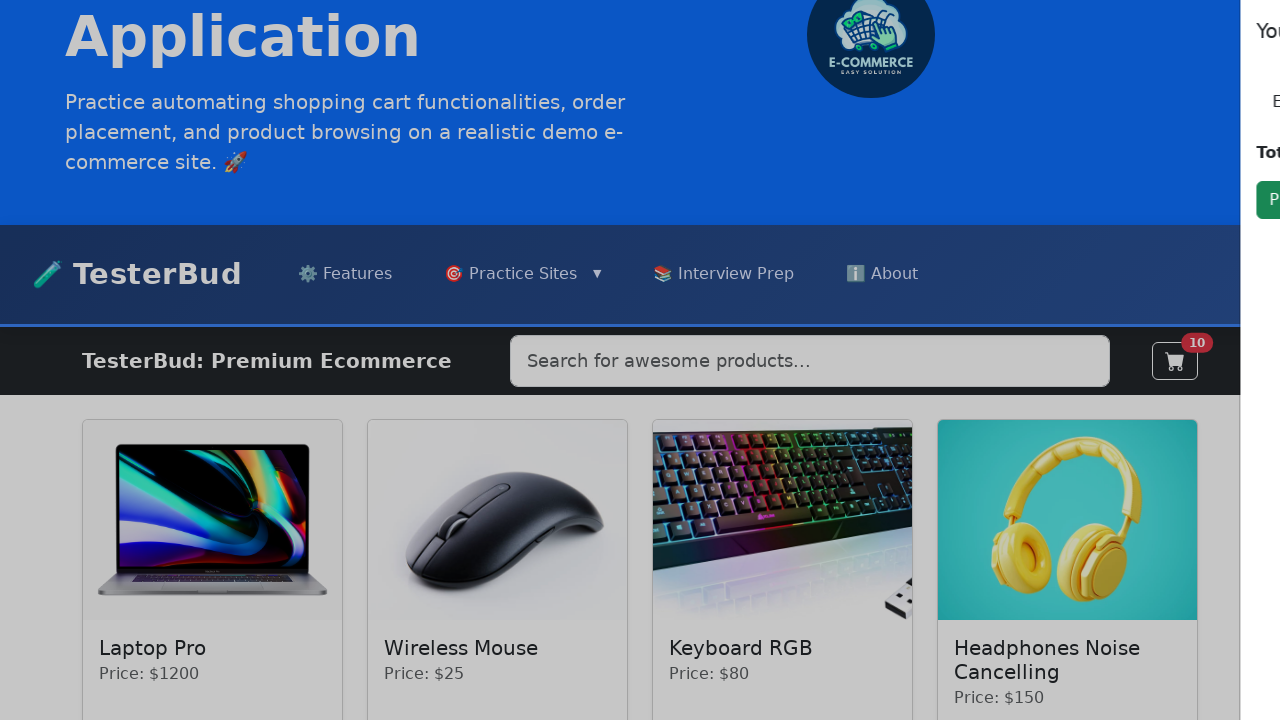

Clicked Proceed to Buy button at (971, 200) on internal:role=button[name="Proceed to Buy"i]
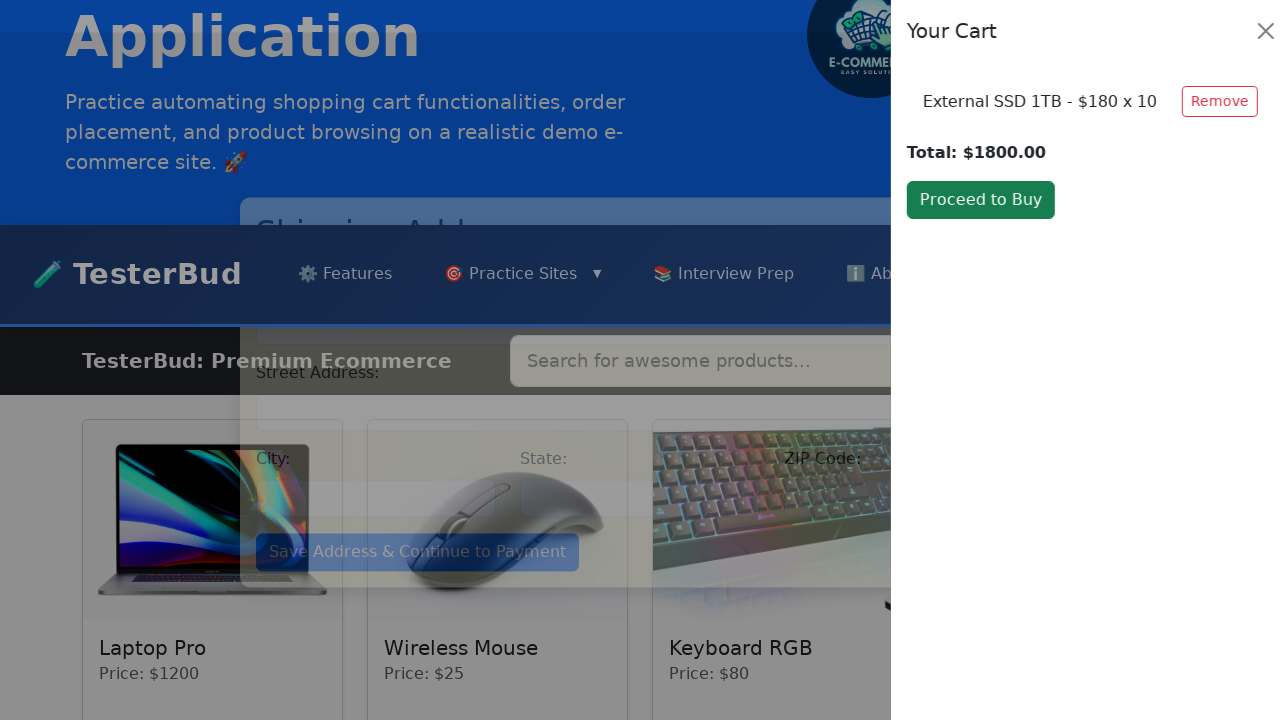

Set up dialog handler for validation alerts
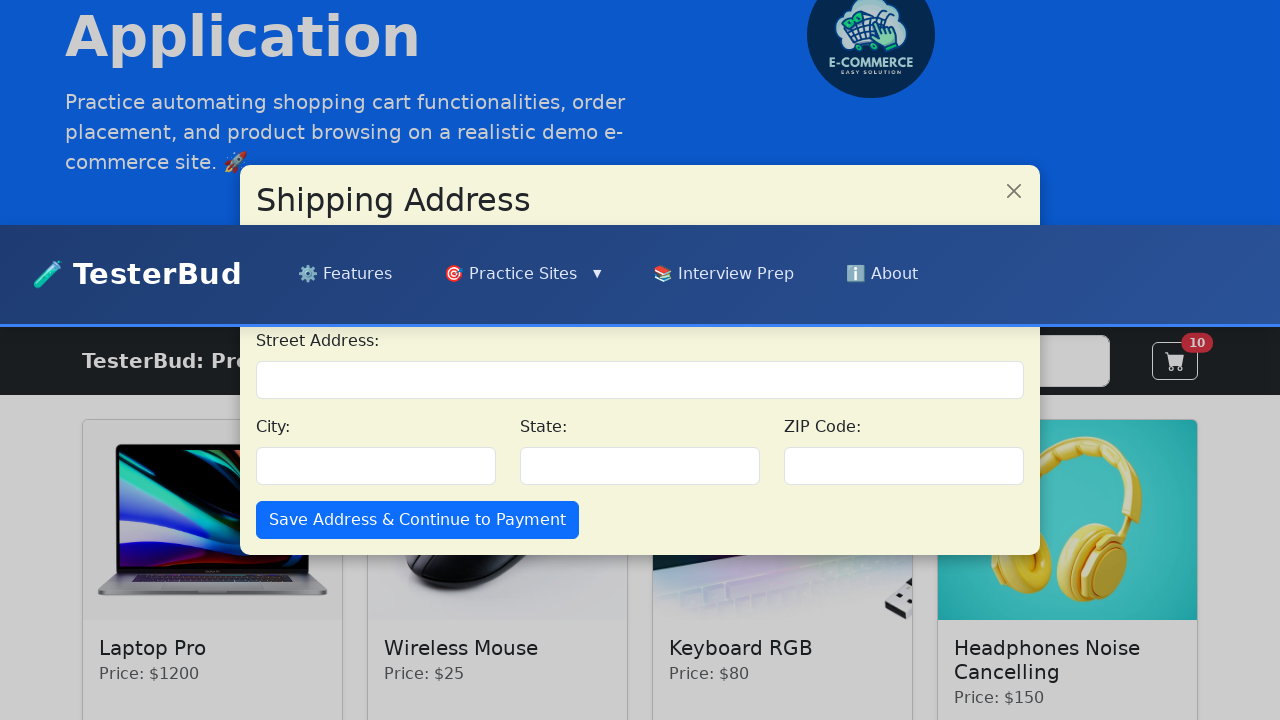

Clicked Save Address & Continue button without filling required shipping fields to trigger validation alert at (418, 520) on internal:role=button[name="Save Address & Continue to"i]
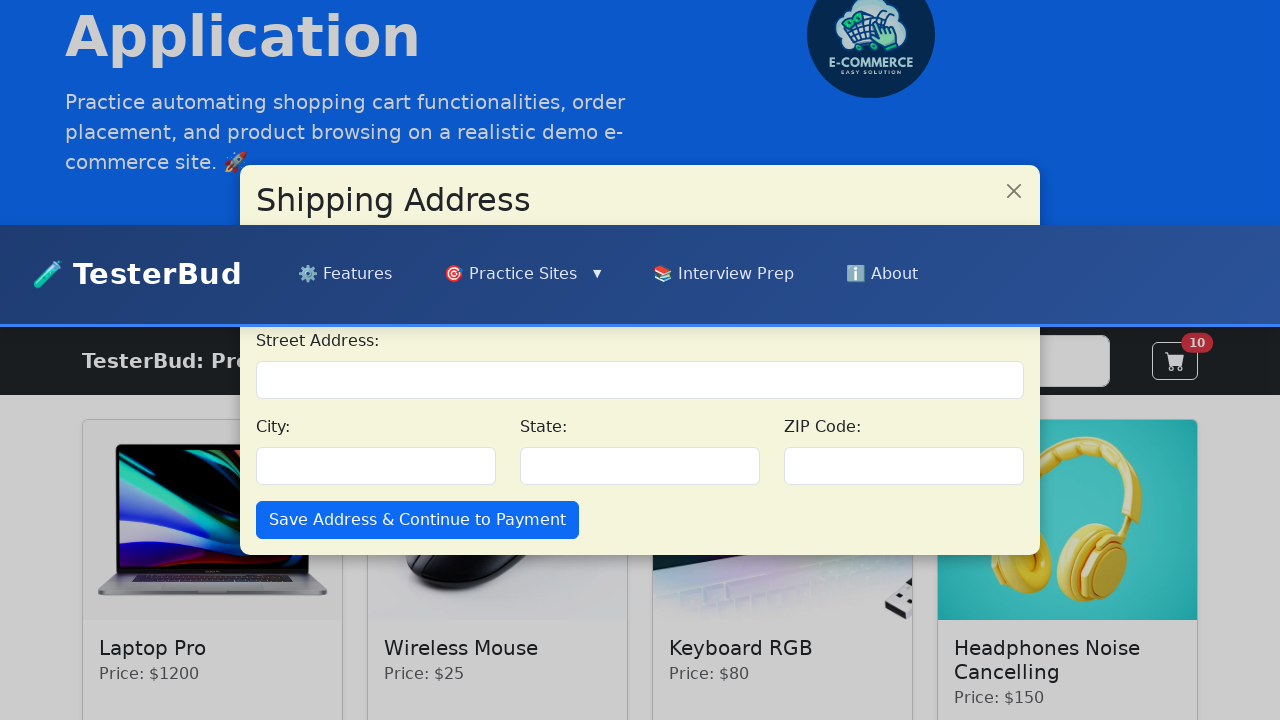

Clicked Save Address & Continue button again to confirm validation alert handling at (418, 520) on internal:role=button[name="Save Address & Continue to"i]
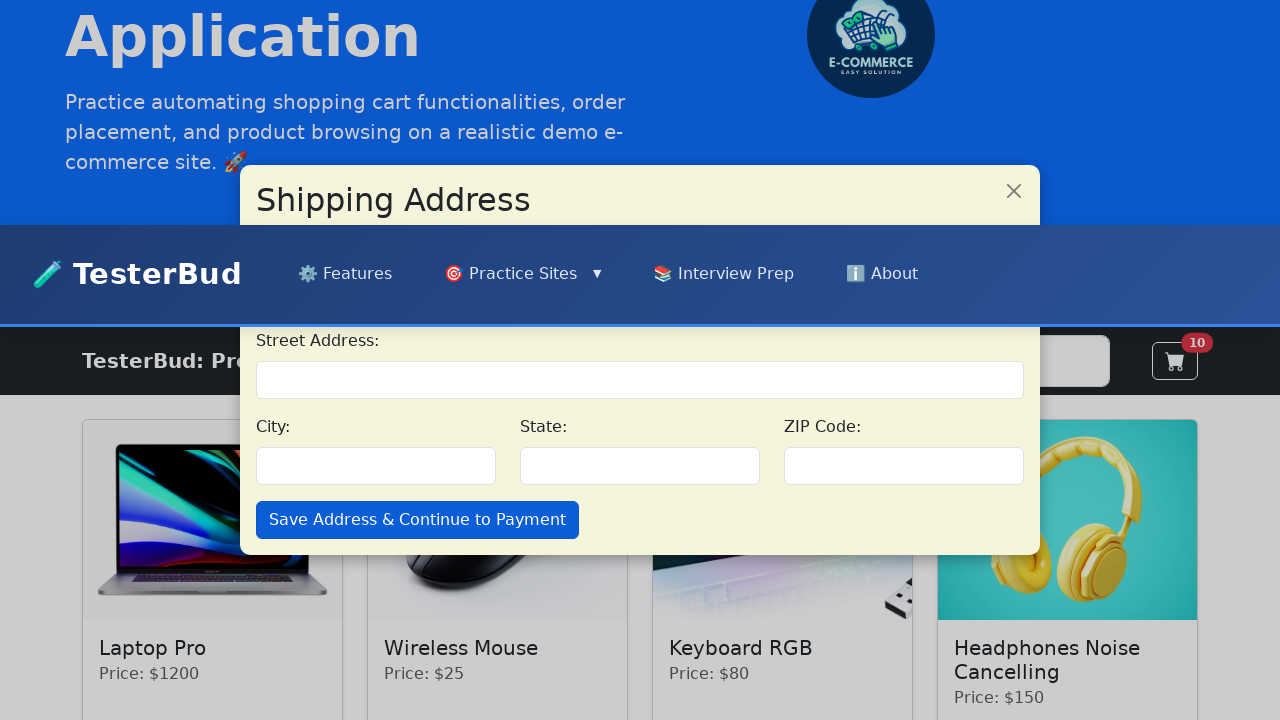

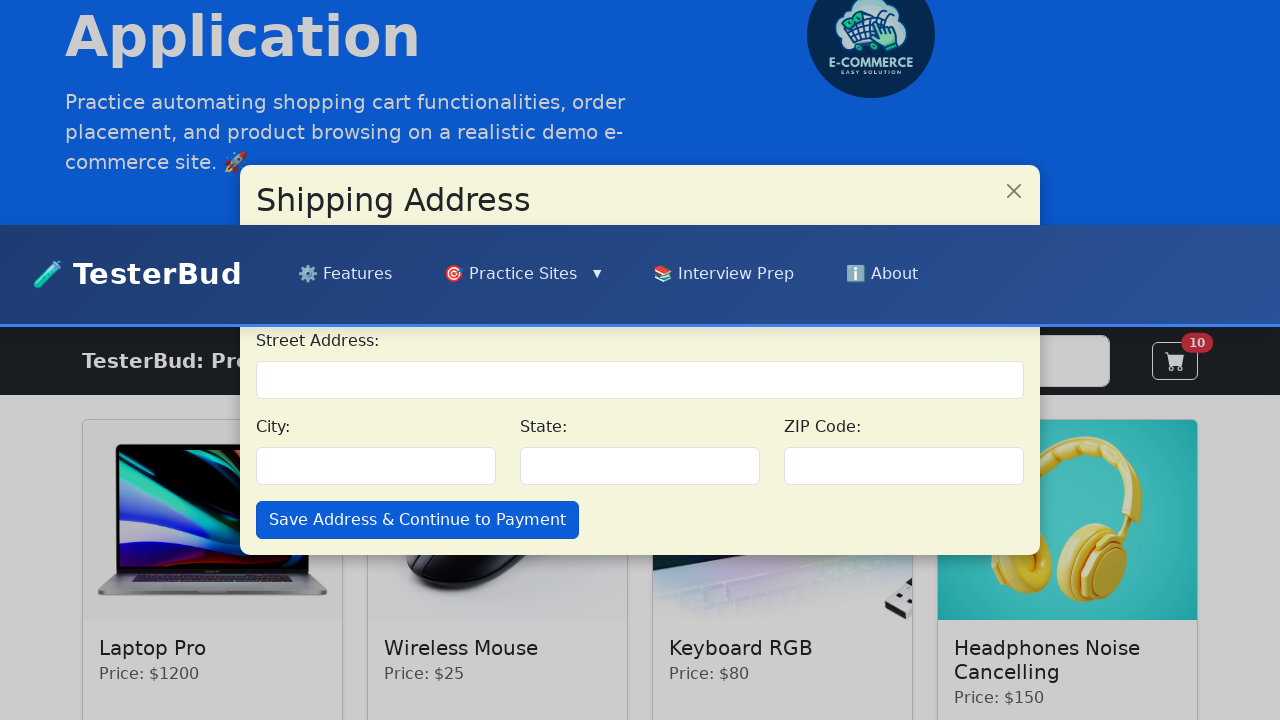